Tests JavaScript alert handling by clicking alert button, accepting the alert, and verifying the success message

Starting URL: http://practice.cydeo.com/javascript_alerts

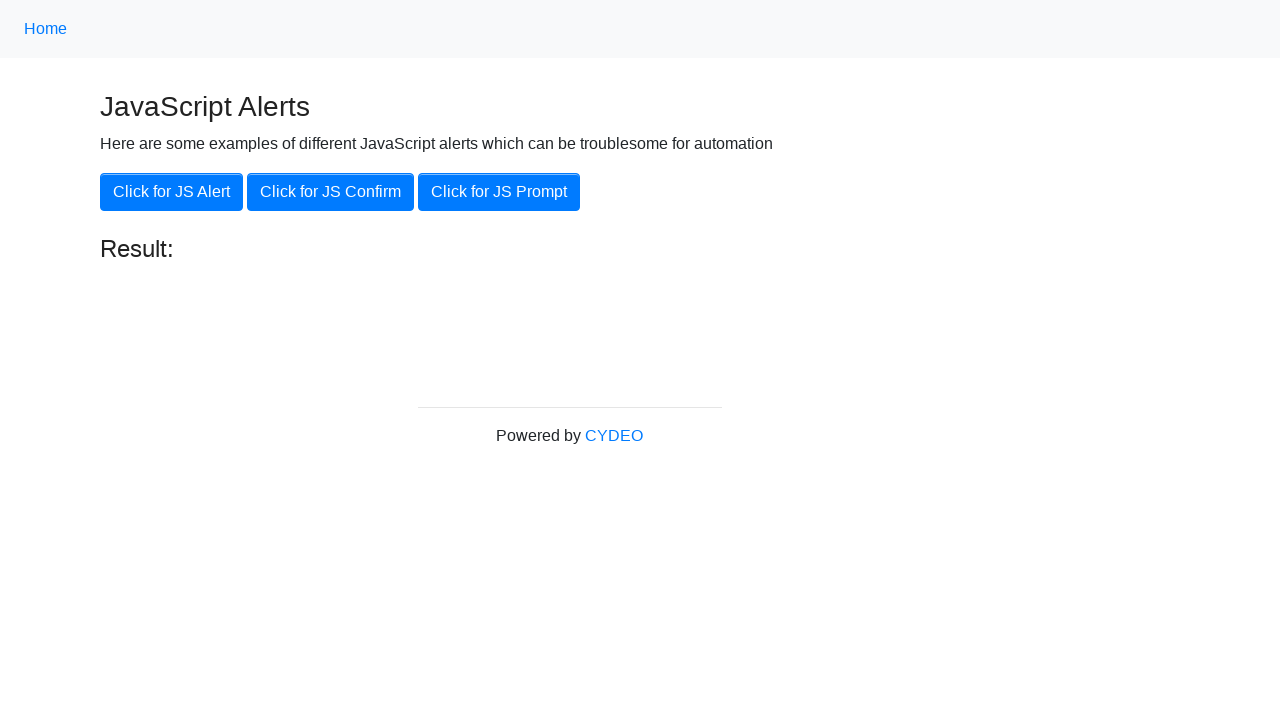

Clicked the 'Click for JS Alert' button at (172, 192) on xpath=//button[.='Click for JS Alert']
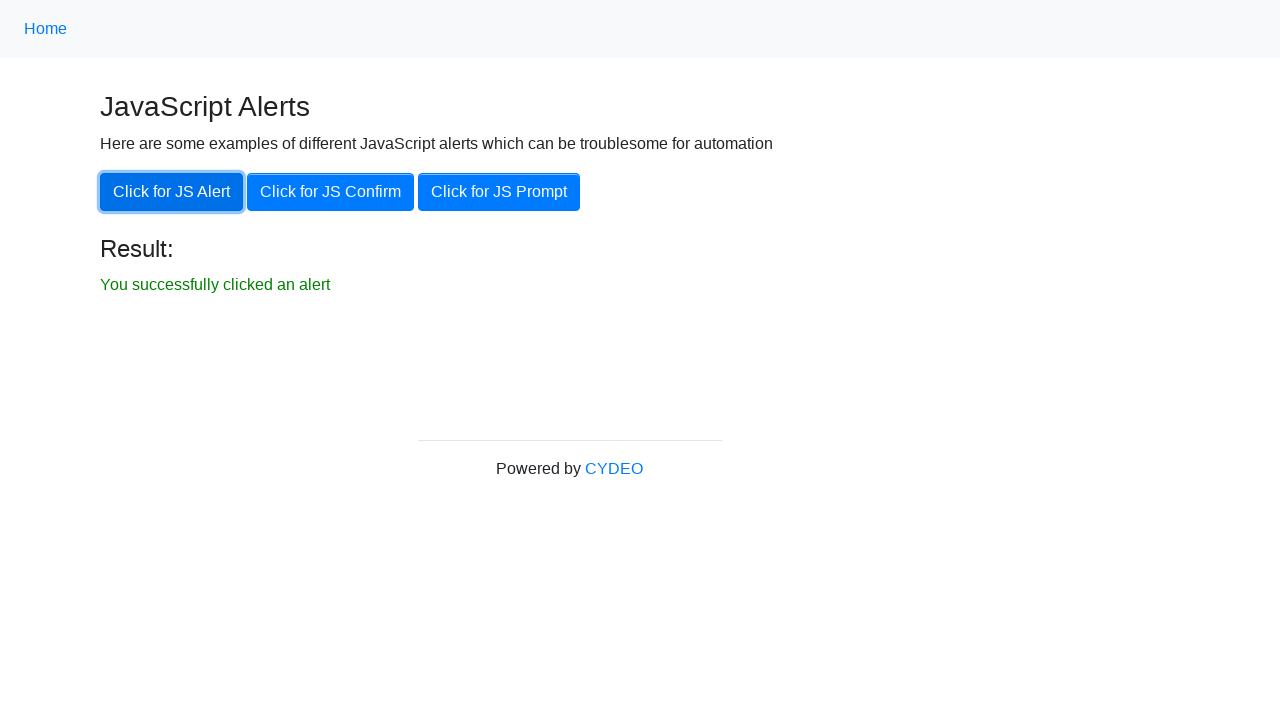

Set up dialog handler to accept alerts
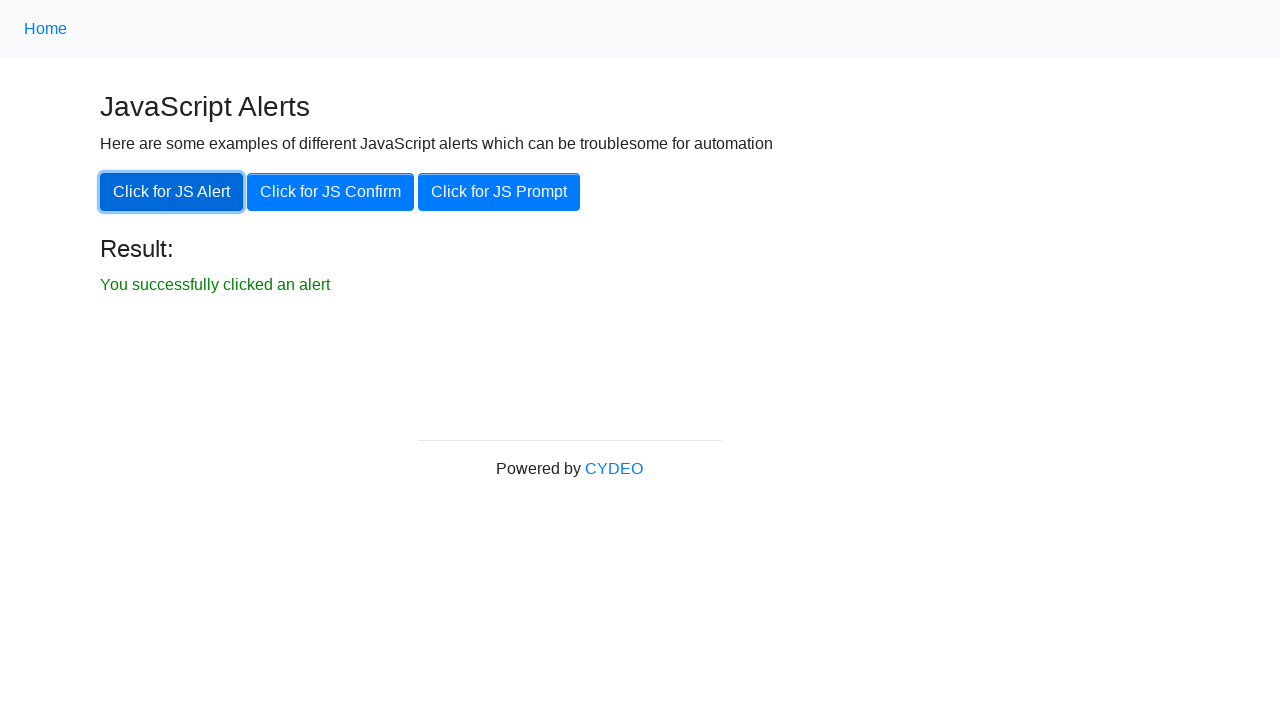

Clicked the 'Click for JS Alert' button again to trigger alert at (172, 192) on xpath=//button[.='Click for JS Alert']
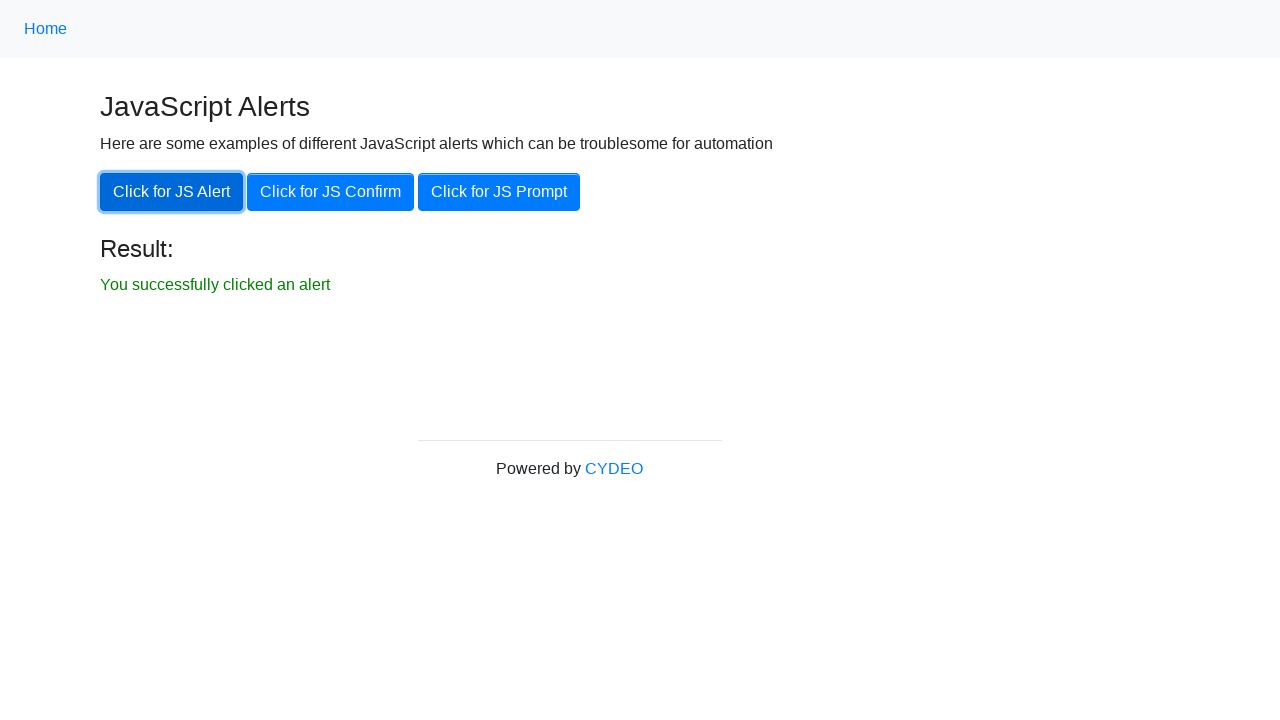

Verified success message 'You successfully clicked an alert' appeared
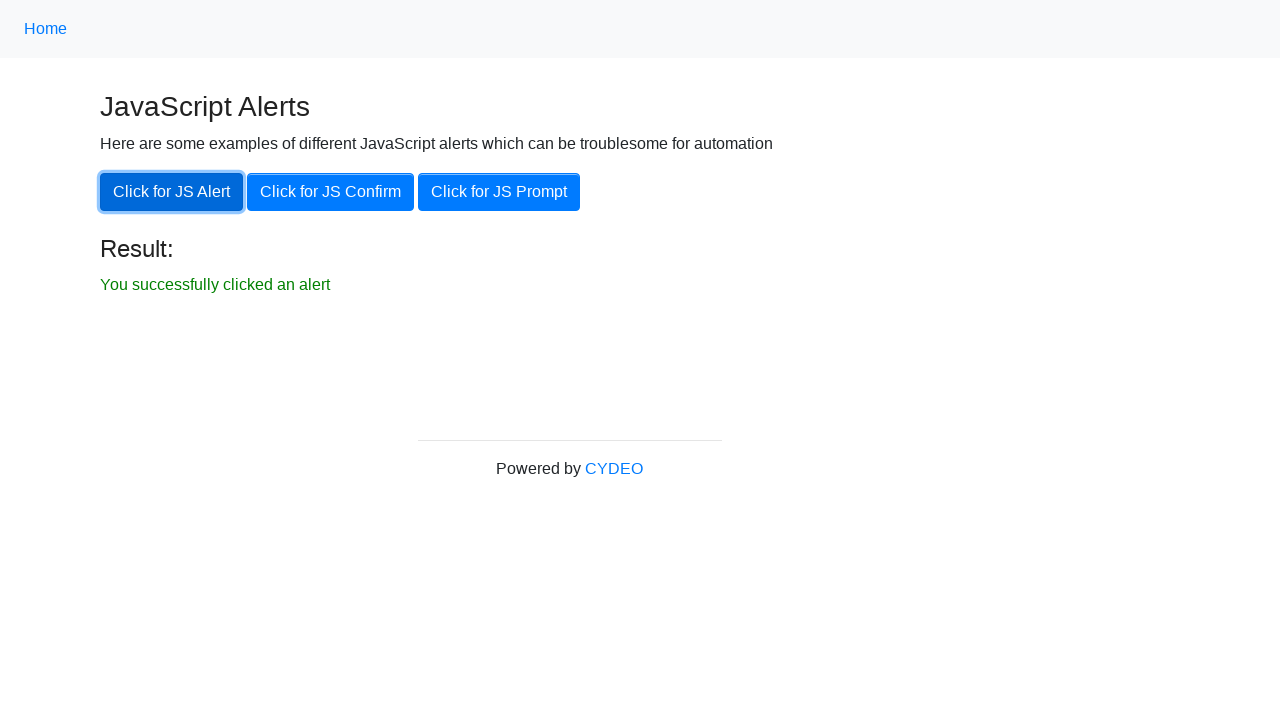

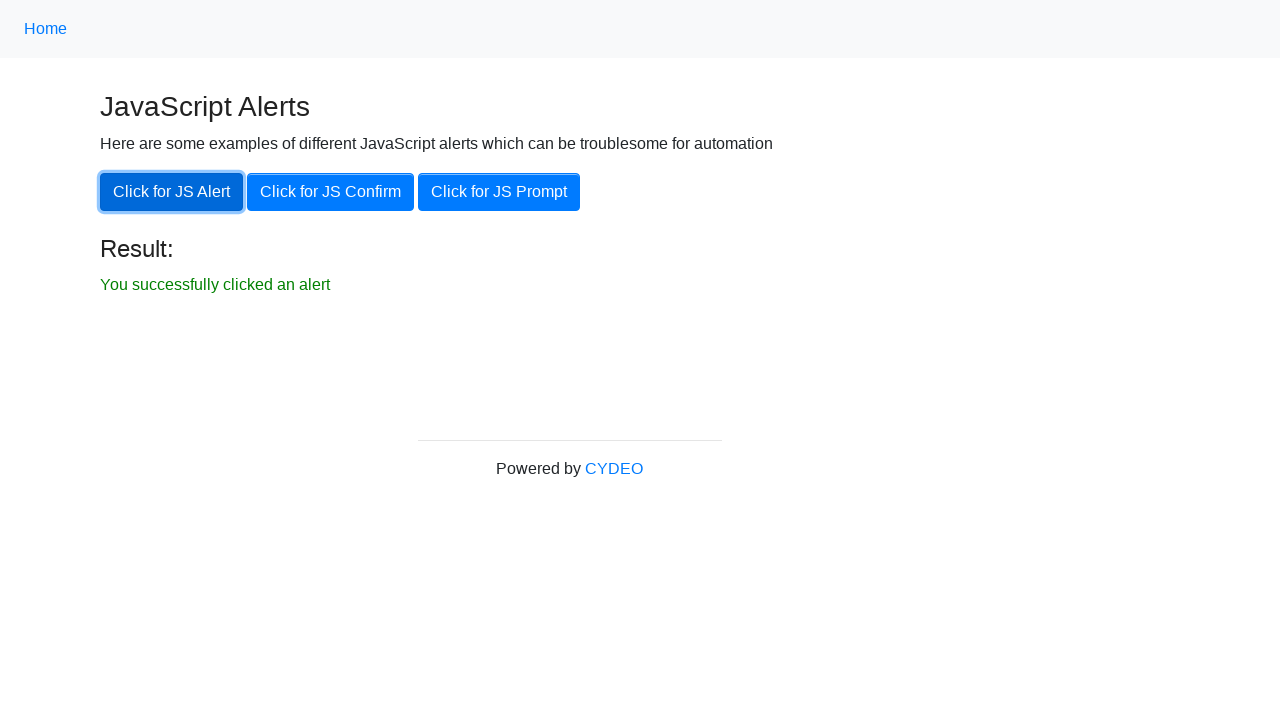